Tests basic navigation to Rediff homepage and clicks on the sign-in link

Starting URL: https://rediff.com

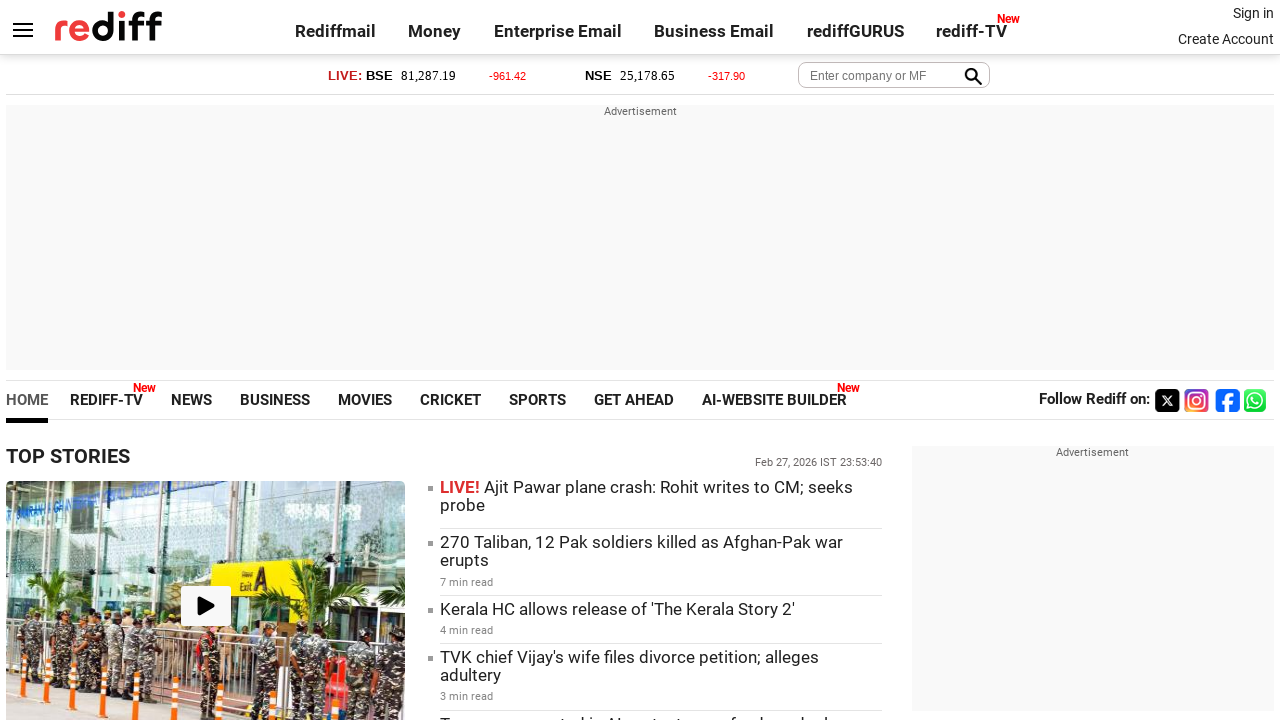

Navigated to Rediff homepage
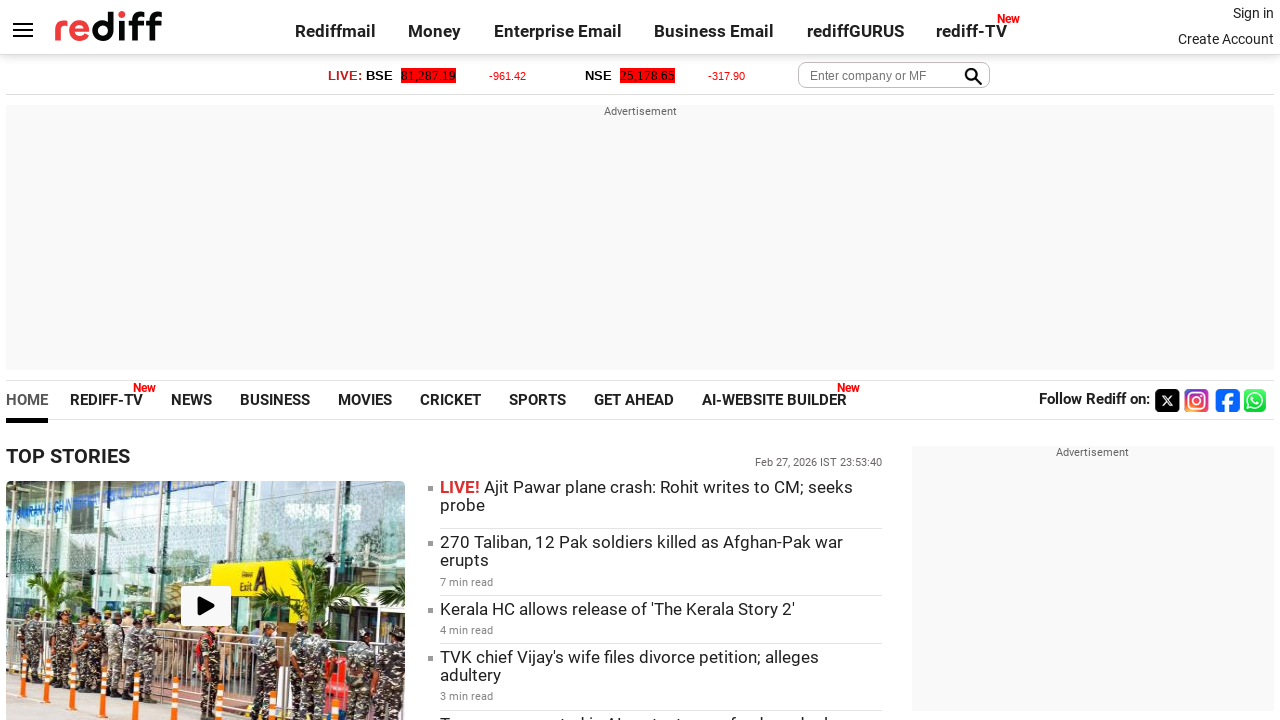

Clicked on the sign-in link at (1253, 13) on a.signin
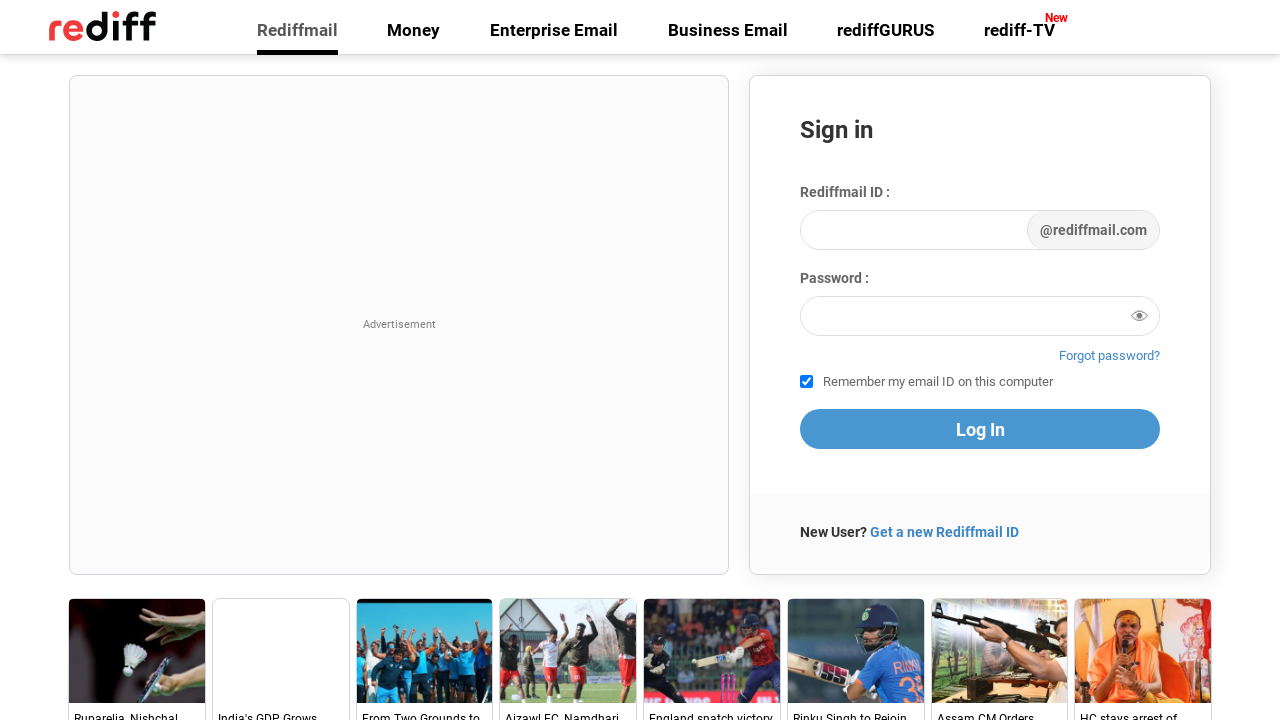

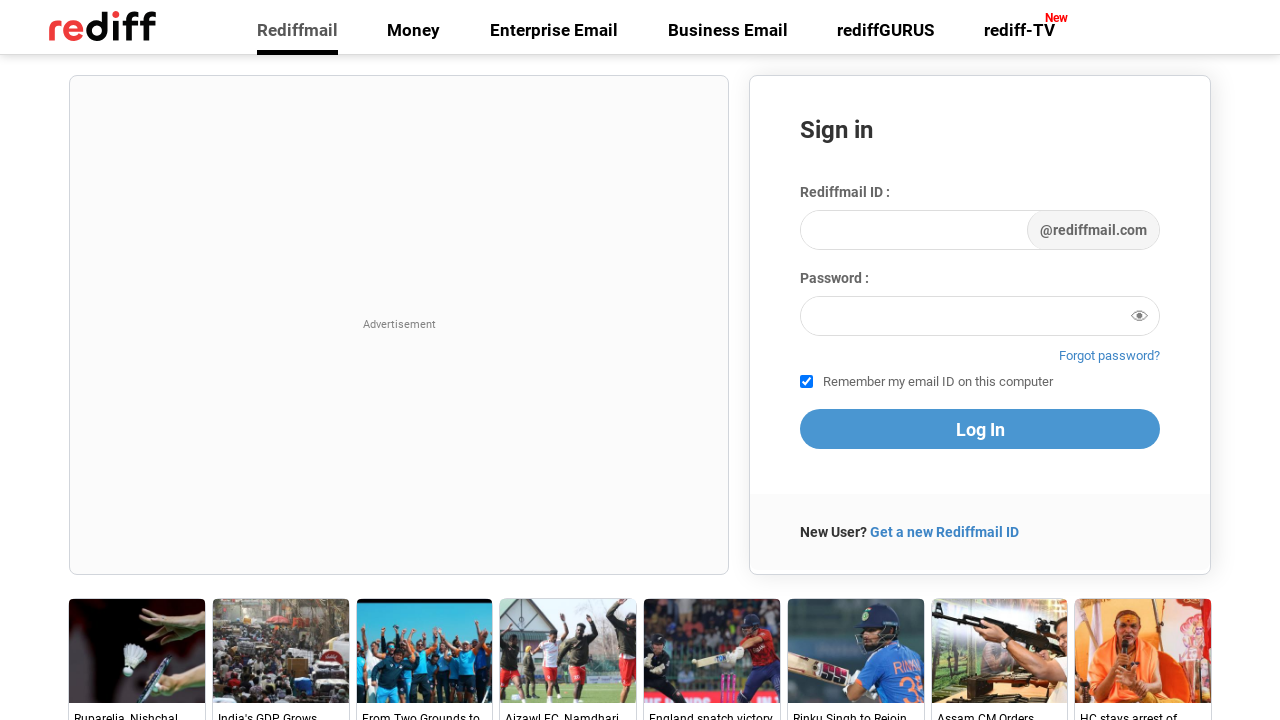